Tests a form with dynamic attributes by filling in full name, email, event date, and additional details fields, then submitting the form and waiting for a success confirmation message.

Starting URL: https://training-support.net/webelements/dynamic-attributes

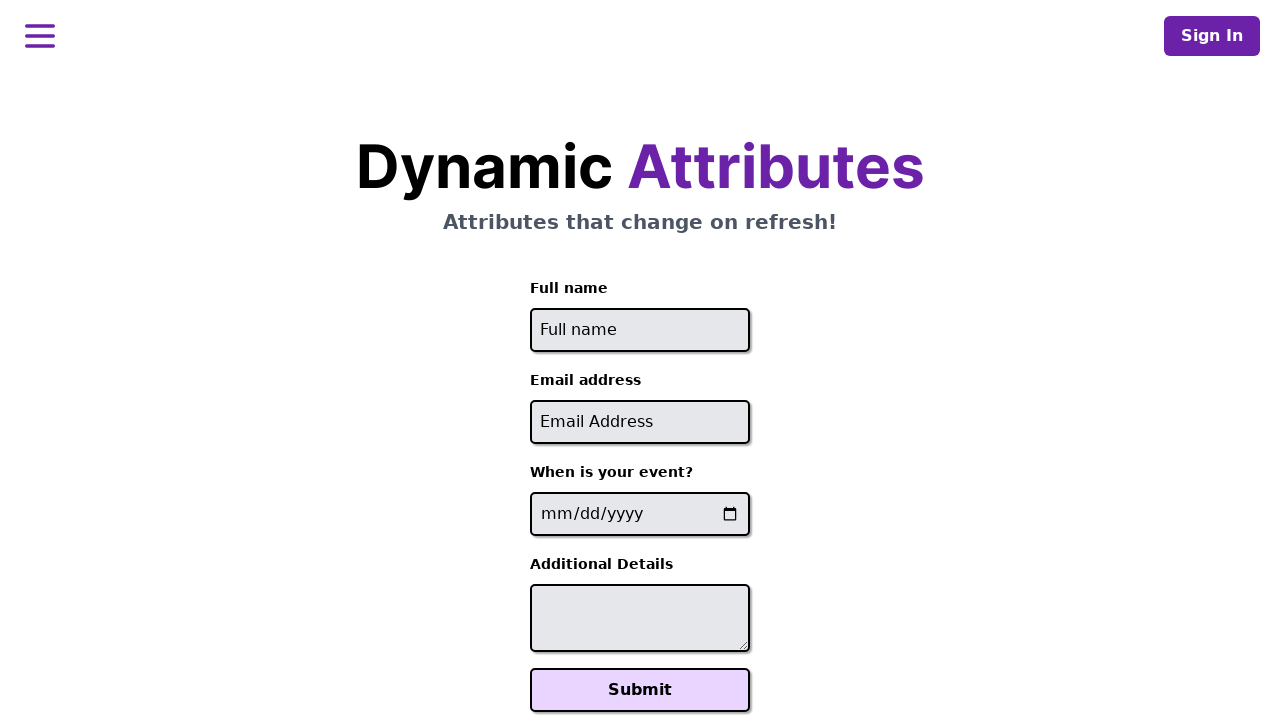

Filled full name field with 'Raiden Shogun' on //input[starts-with(@id, 'full-name')]
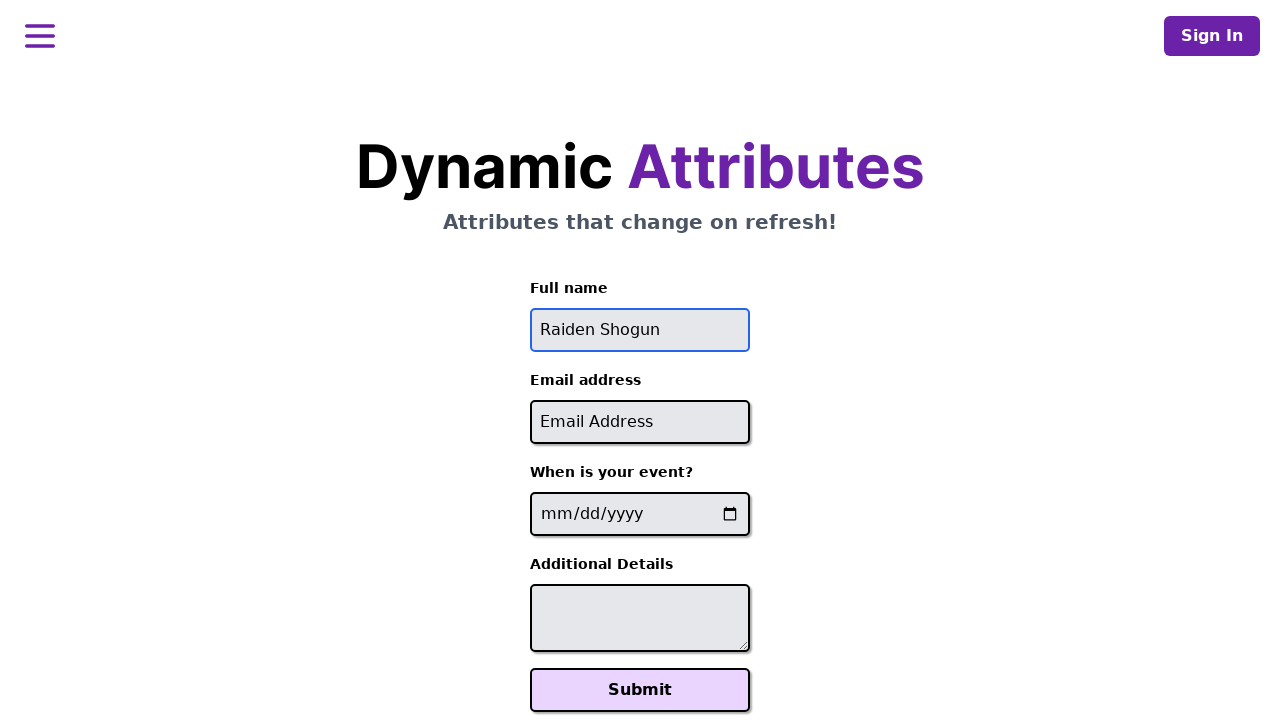

Filled email field with 'raiden@electromail.com' on //input[contains(@id, '-email')]
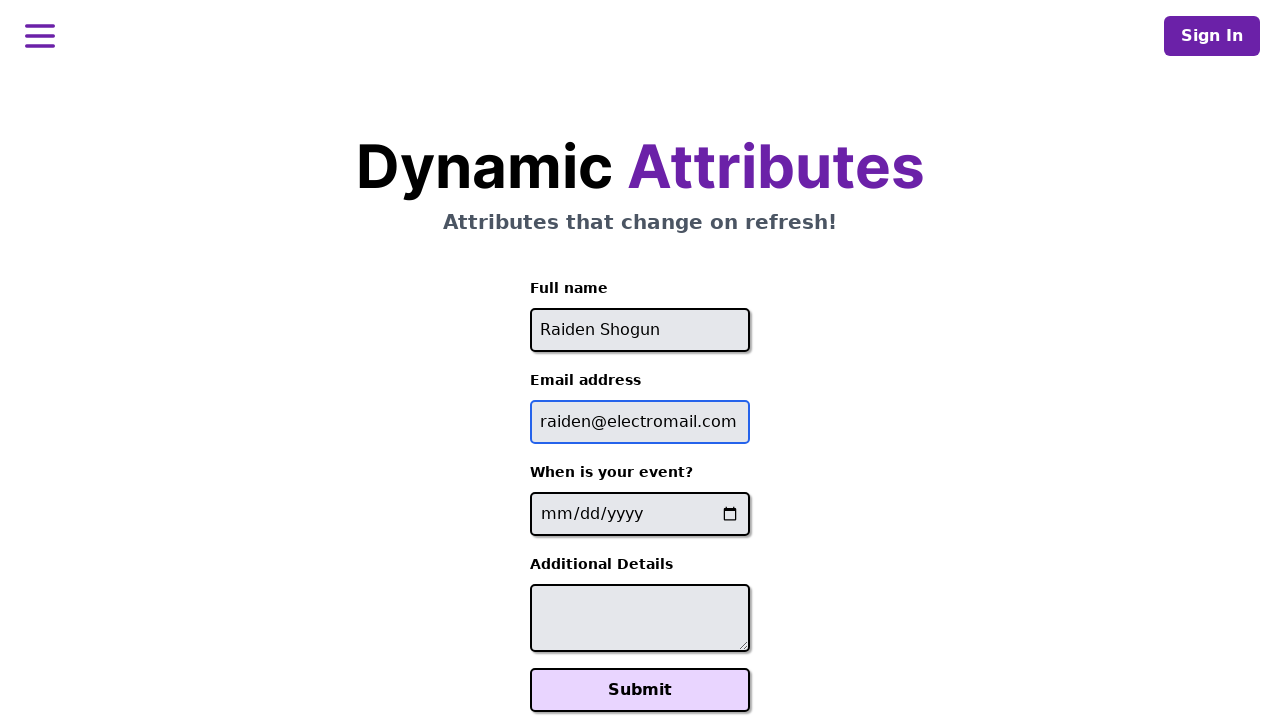

Filled event date field with '2025-06-26' on //input[contains(@name, '-event-date-')]
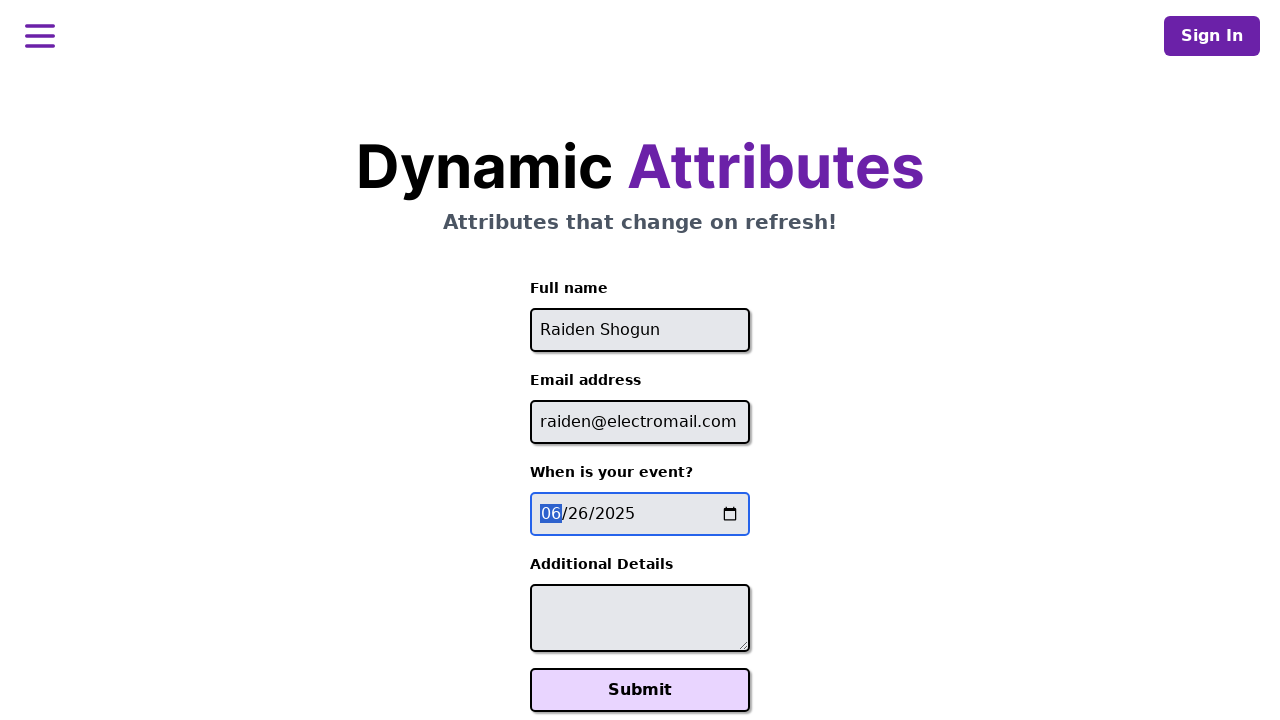

Filled additional details field with 'It will be electric!' on //textarea[contains(@id, '-additional-details-')]
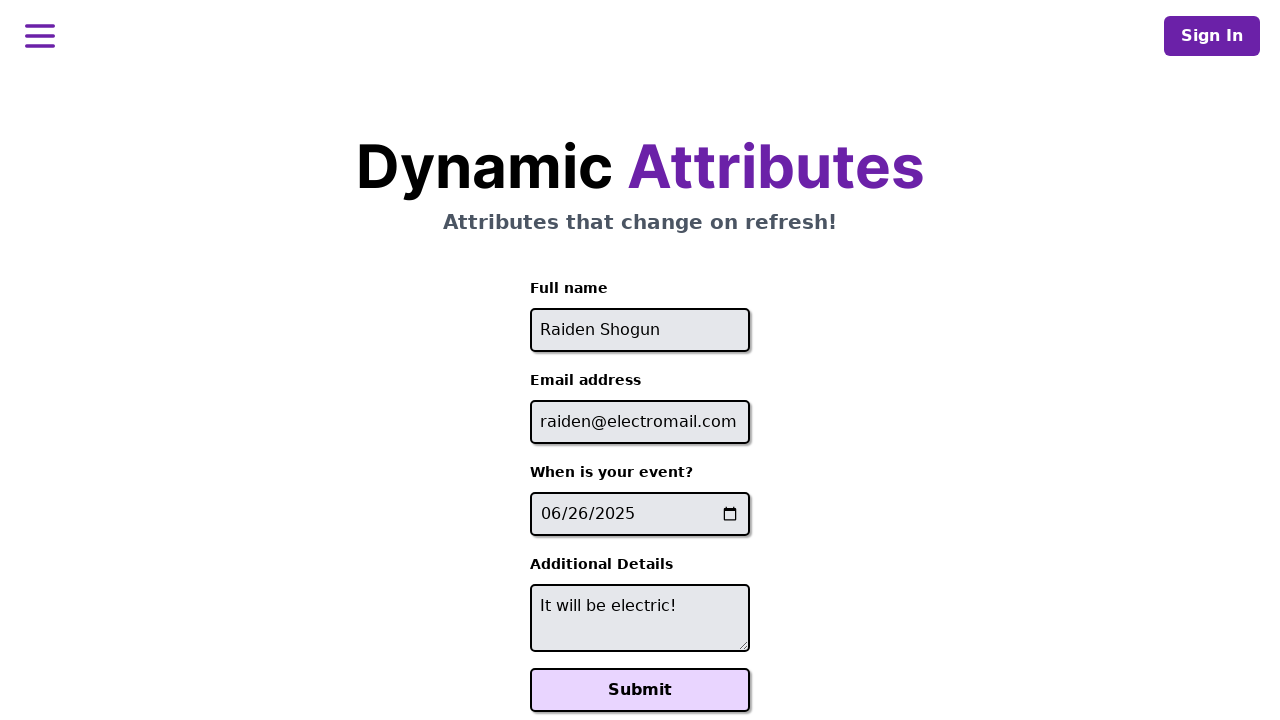

Clicked Submit button at (640, 690) on xpath=//button[text()='Submit']
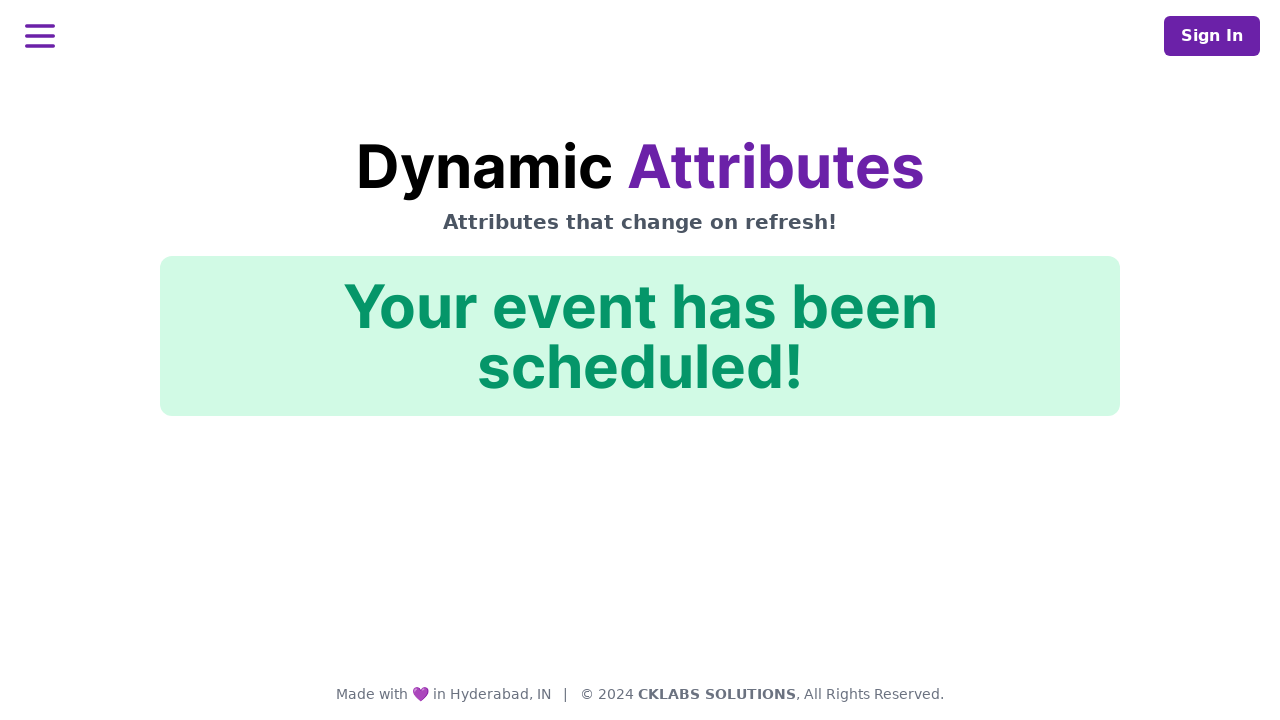

Success confirmation message appeared
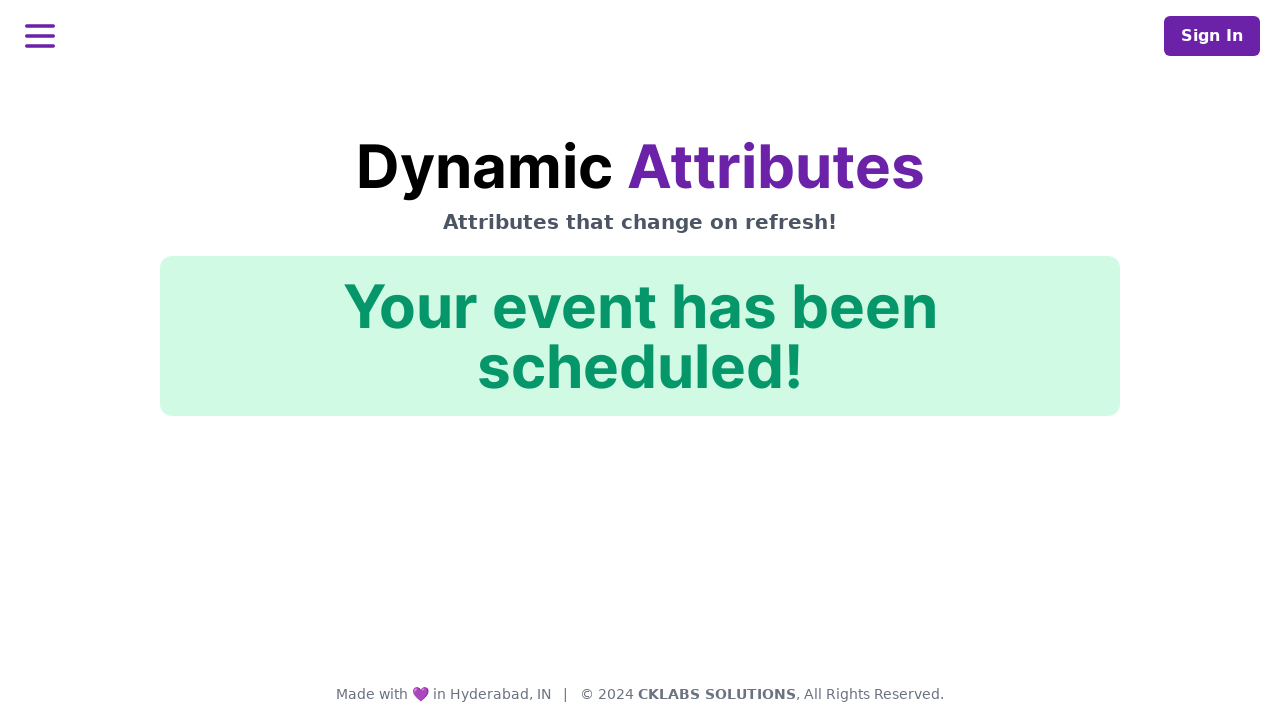

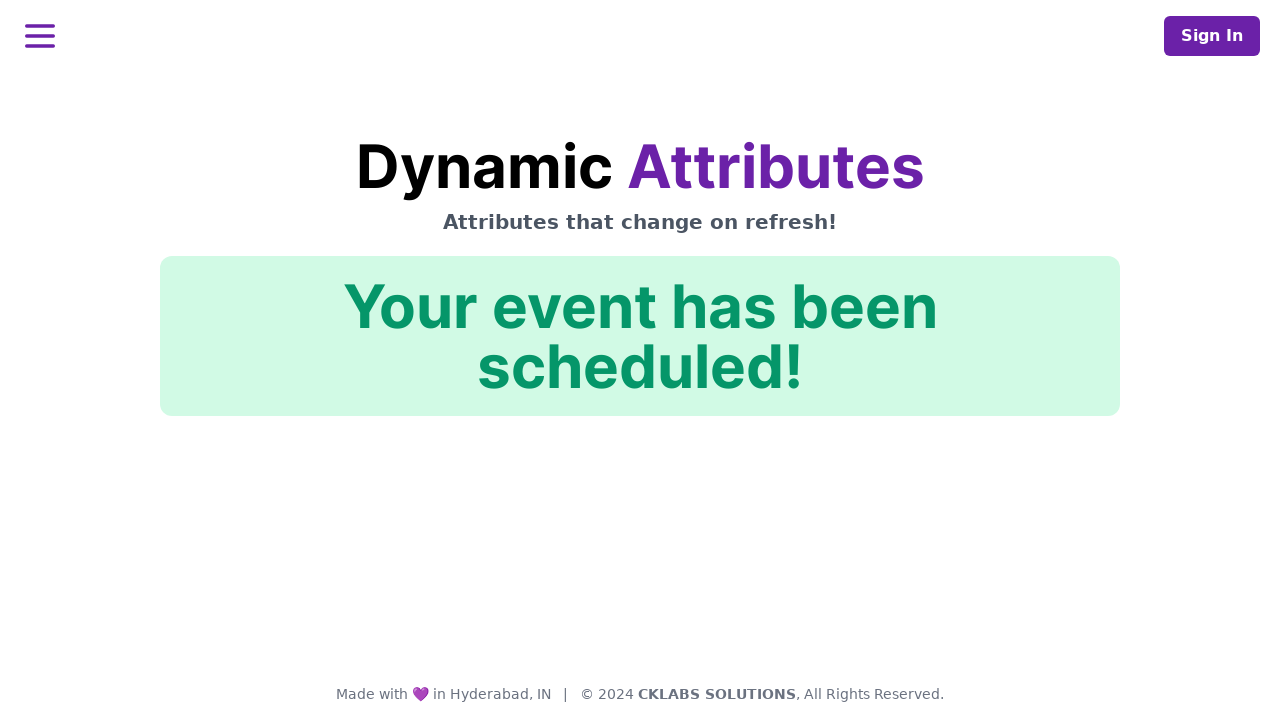